Tests window switching functionality by clicking a link that opens a new window, extracting text from the child window, and using that text to fill a form field in the parent window

Starting URL: https://rahulshettyacademy.com/loginpagePractise/

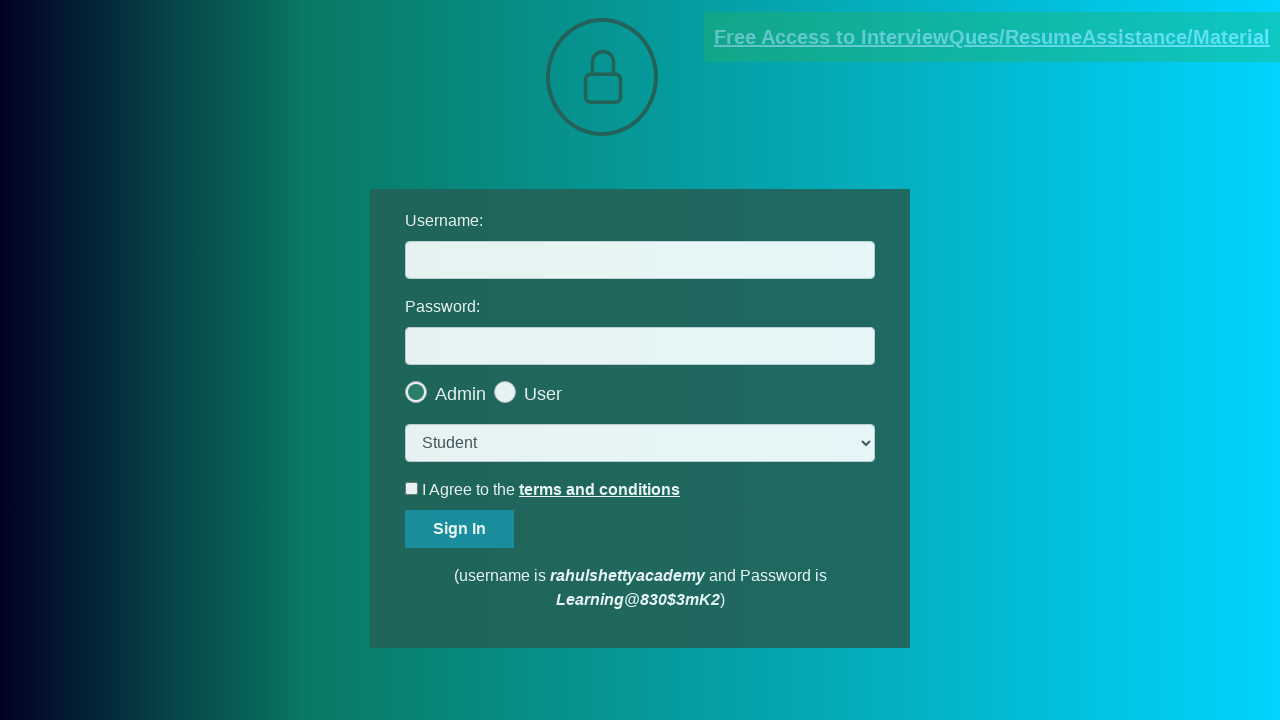

Clicked blinking text link to open new window at (992, 37) on a.blinkingText
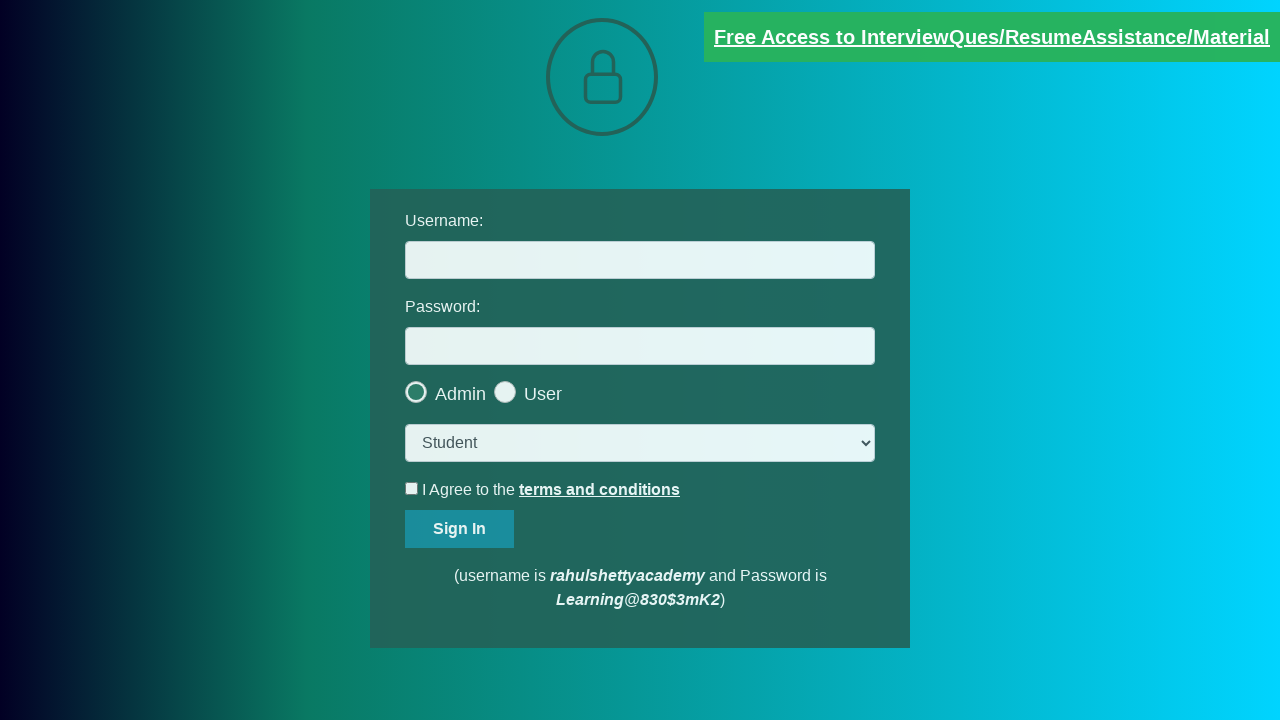

New window/tab opened and captured
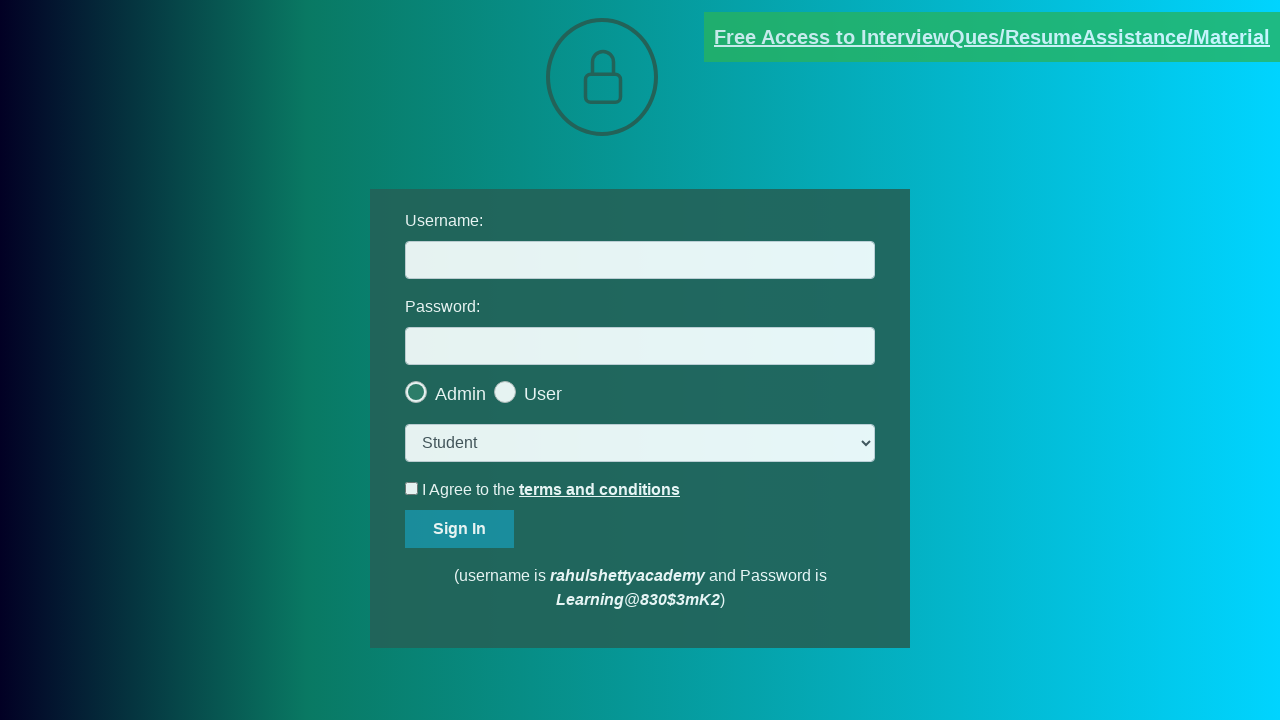

Extracted text from child window
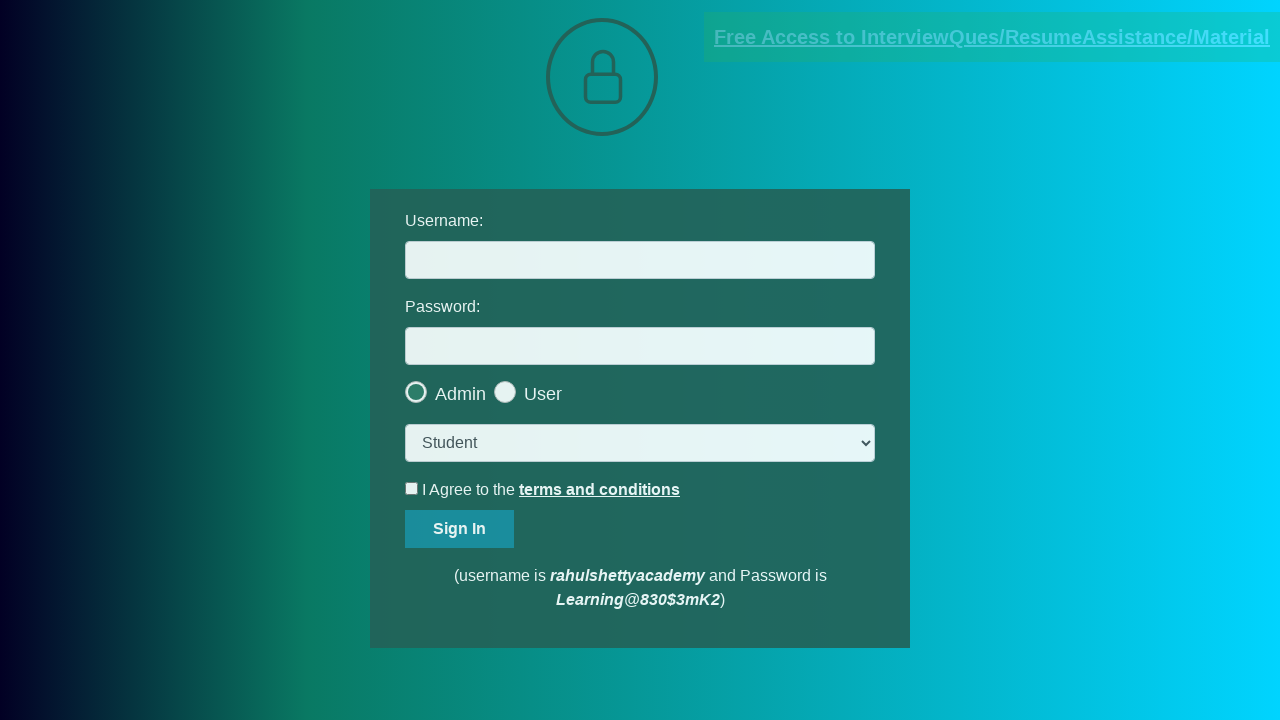

Split email text by 'at' delimiter
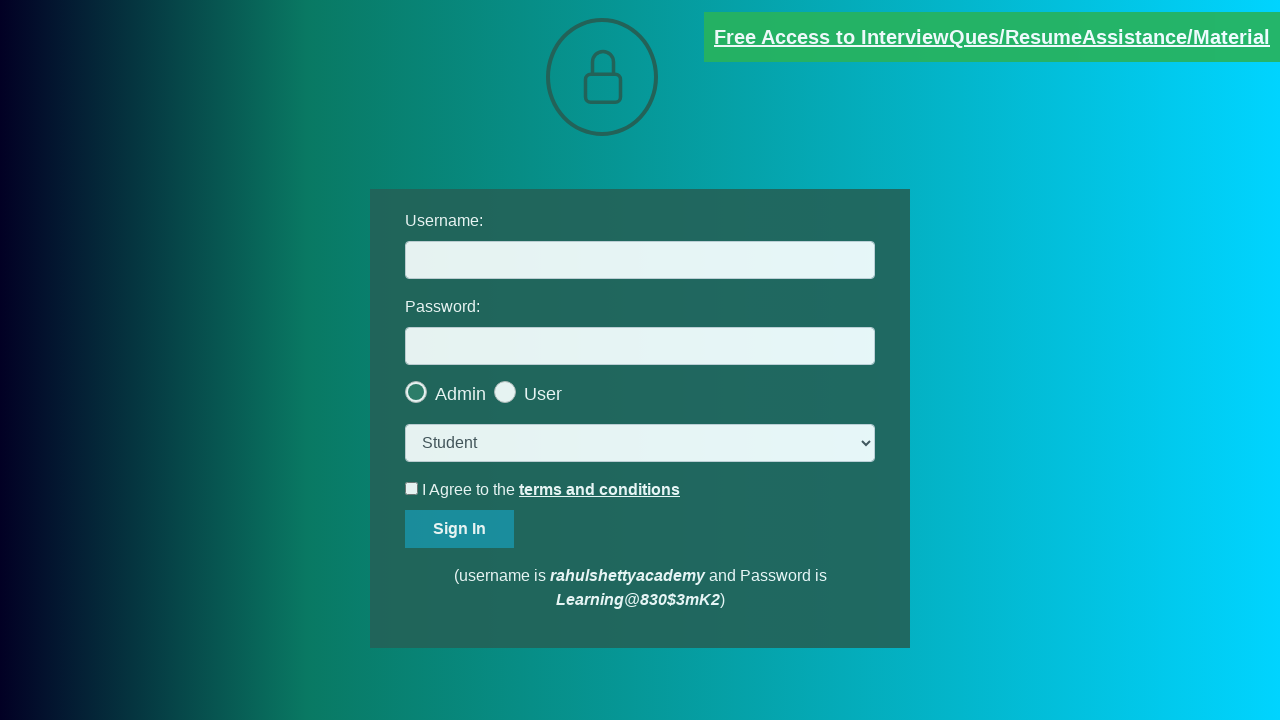

Extracted email address from text parts
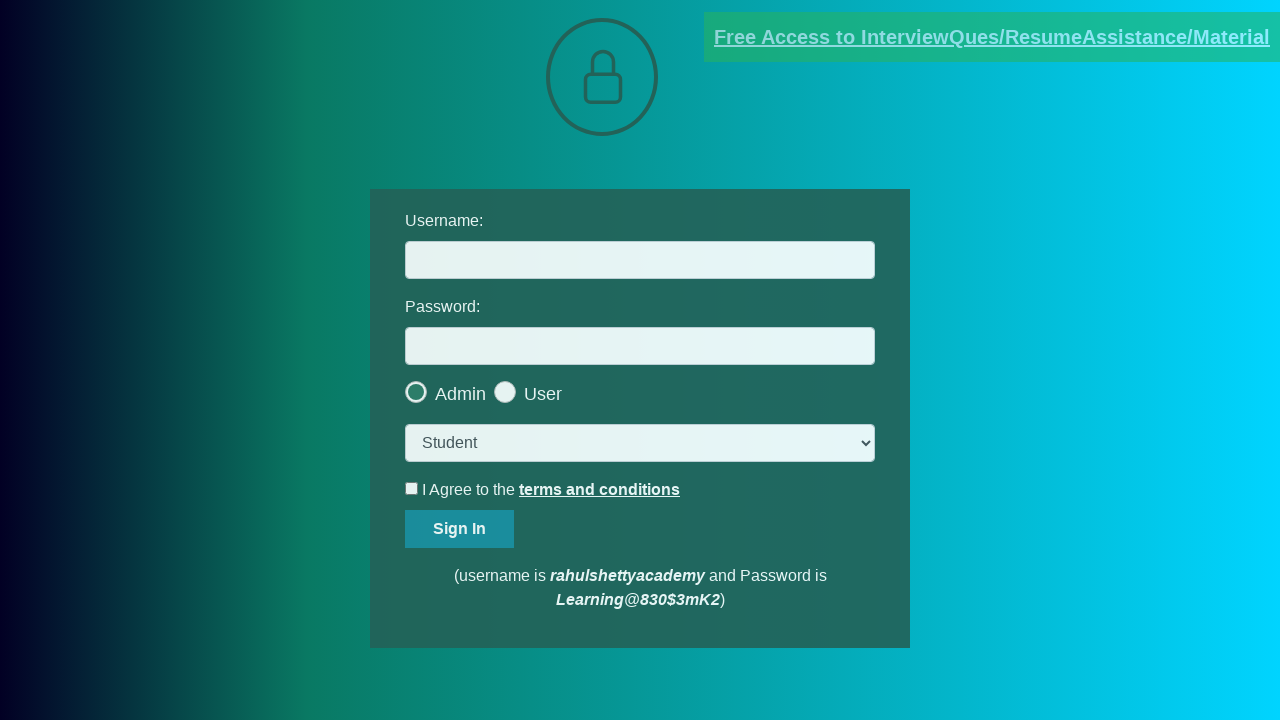

Identified email: mentor@rahulshettyacademy.com
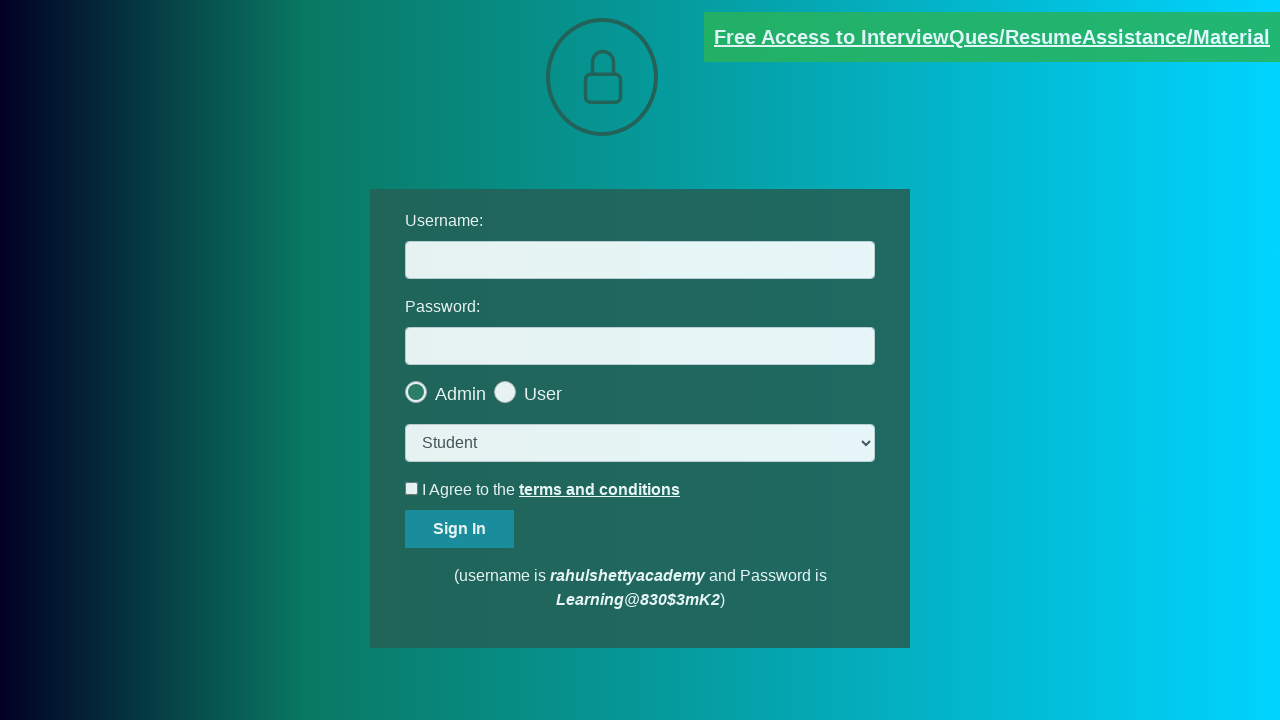

Closed child window
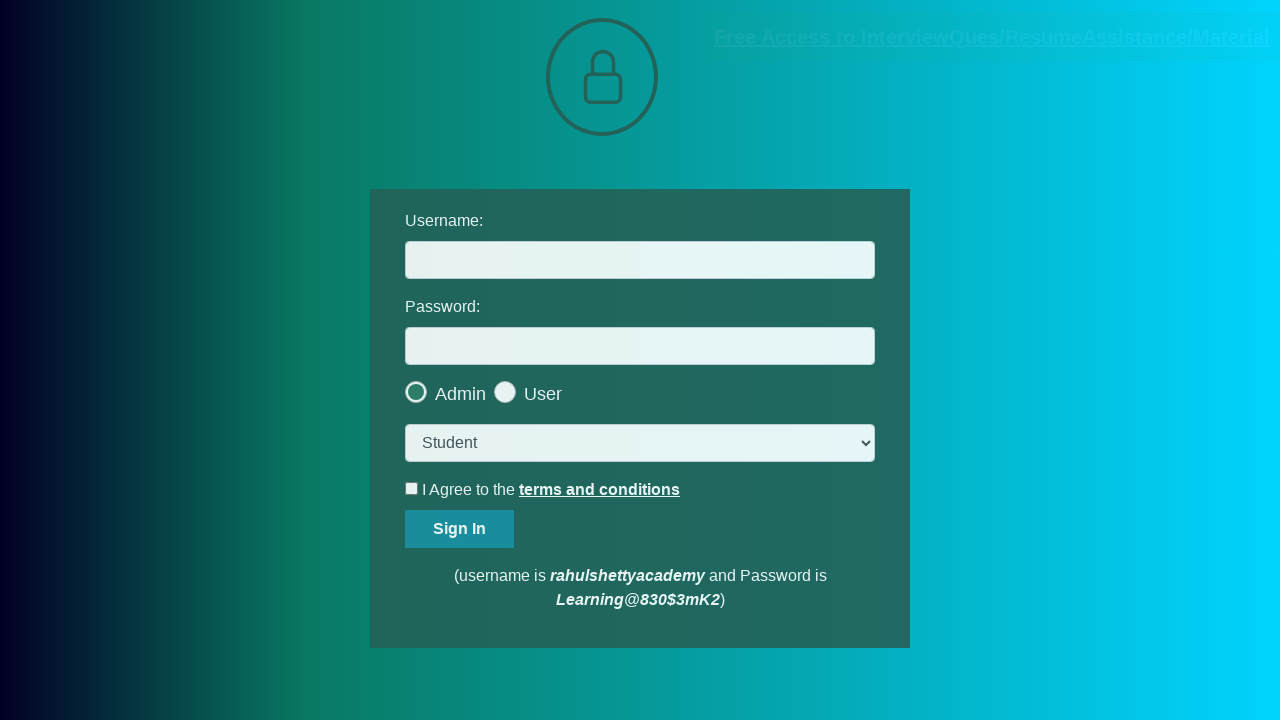

Filled username field with extracted email: mentor@rahulshettyacademy.com on #username
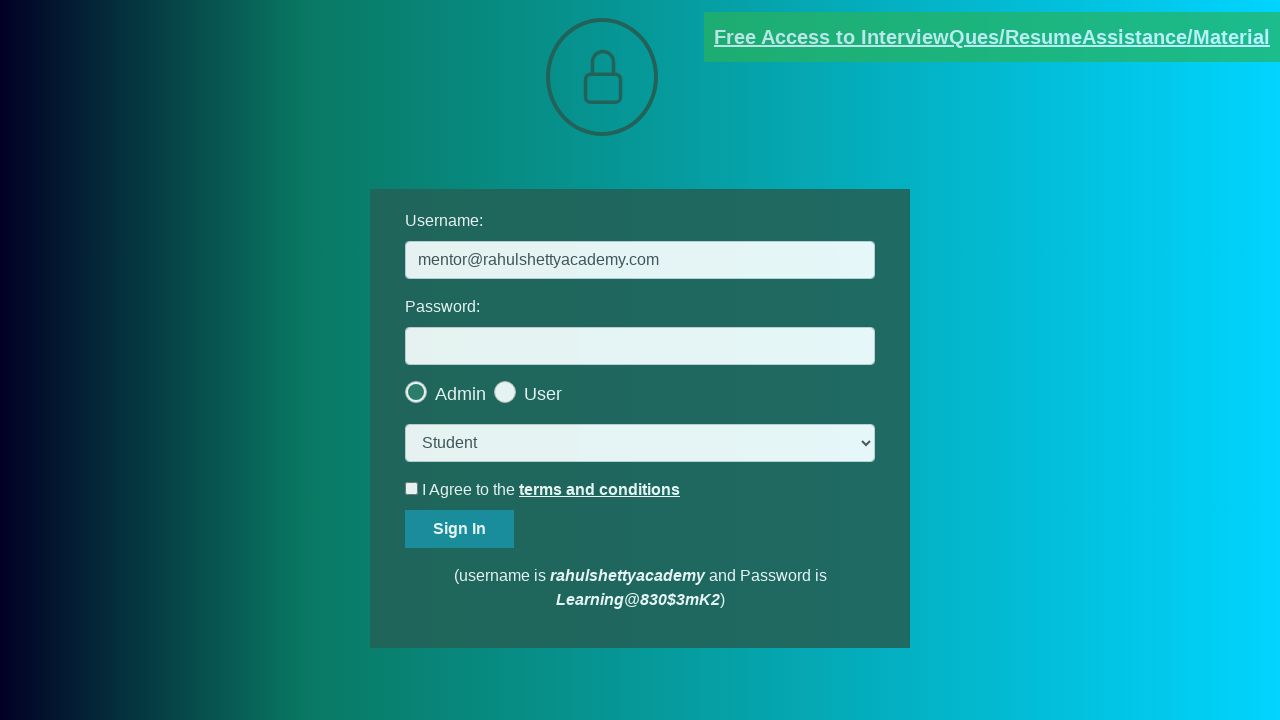

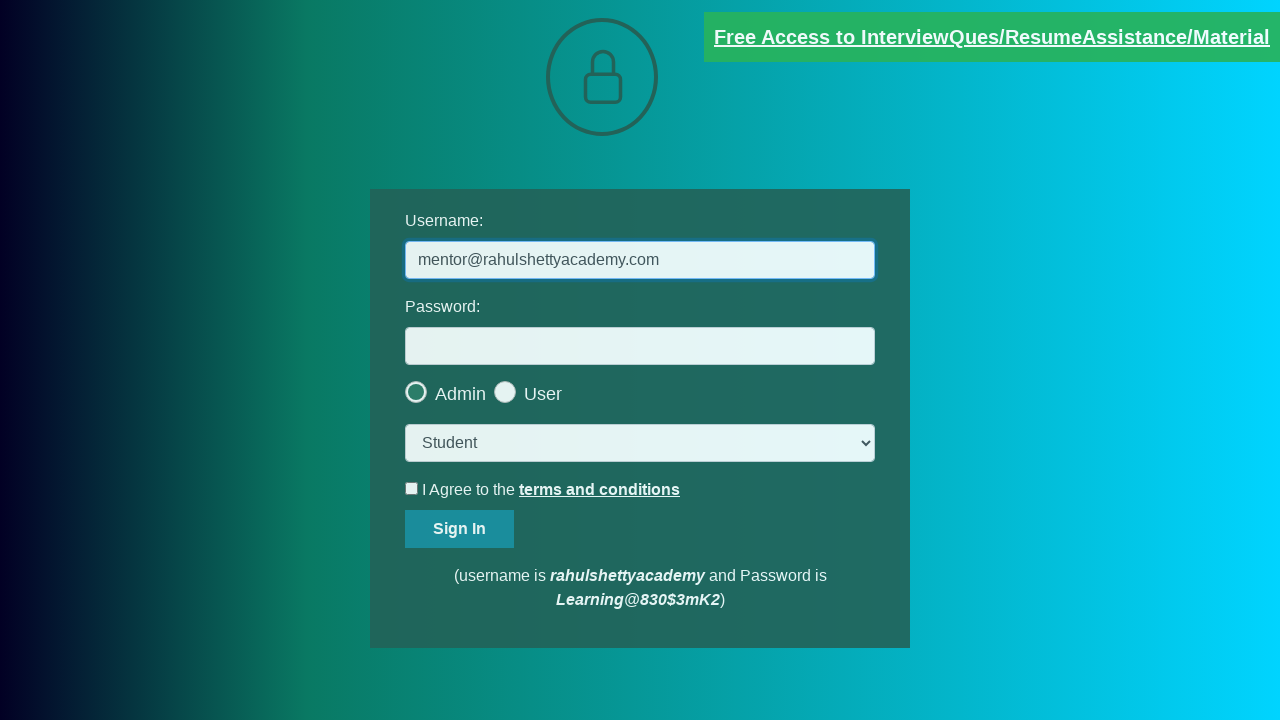